Clicks a link with calculated text, then fills form fields and submits

Starting URL: http://suninjuly.github.io/find_link_text

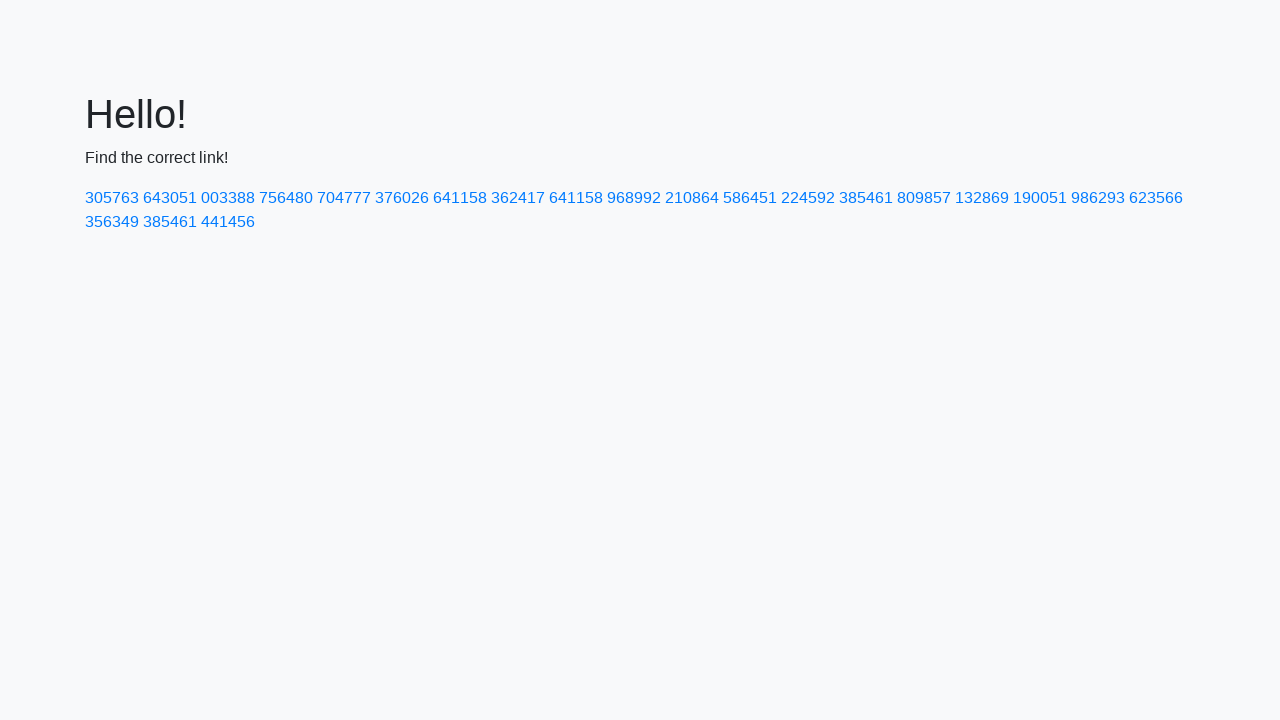

Clicked link with calculated text '224592' at (808, 198) on text=224592
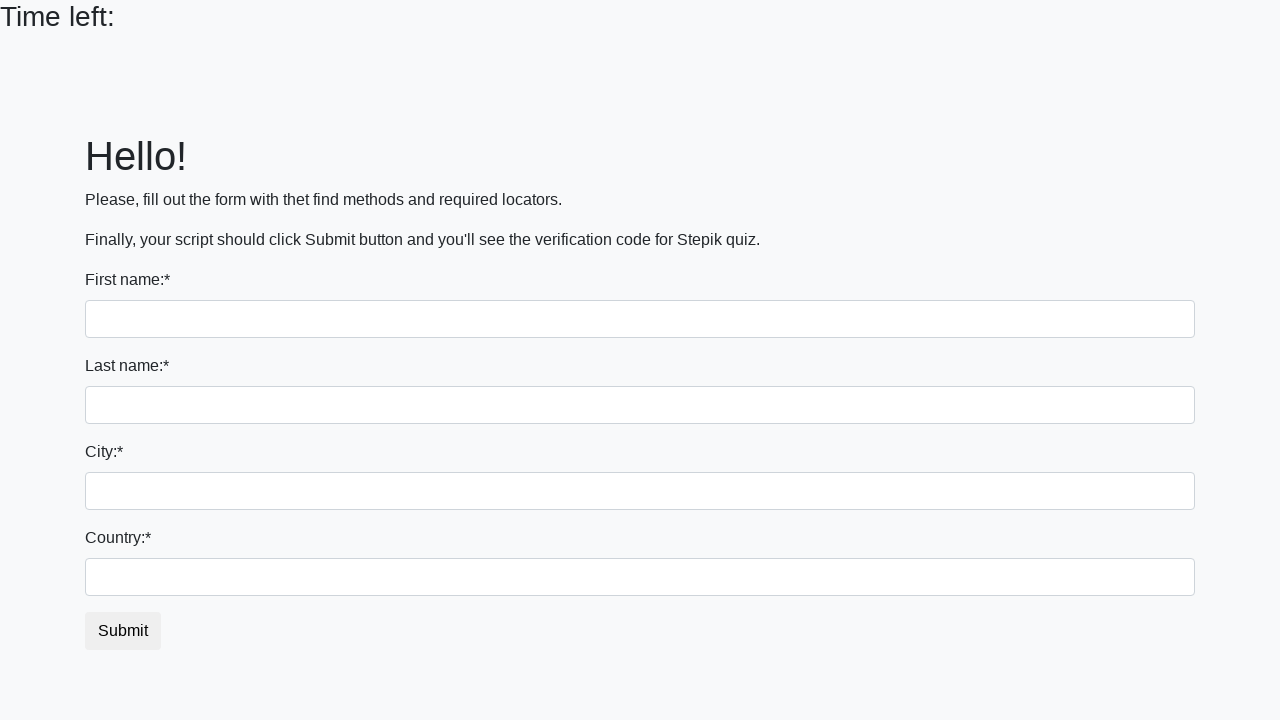

Filled first name field with 'Ivan' on input
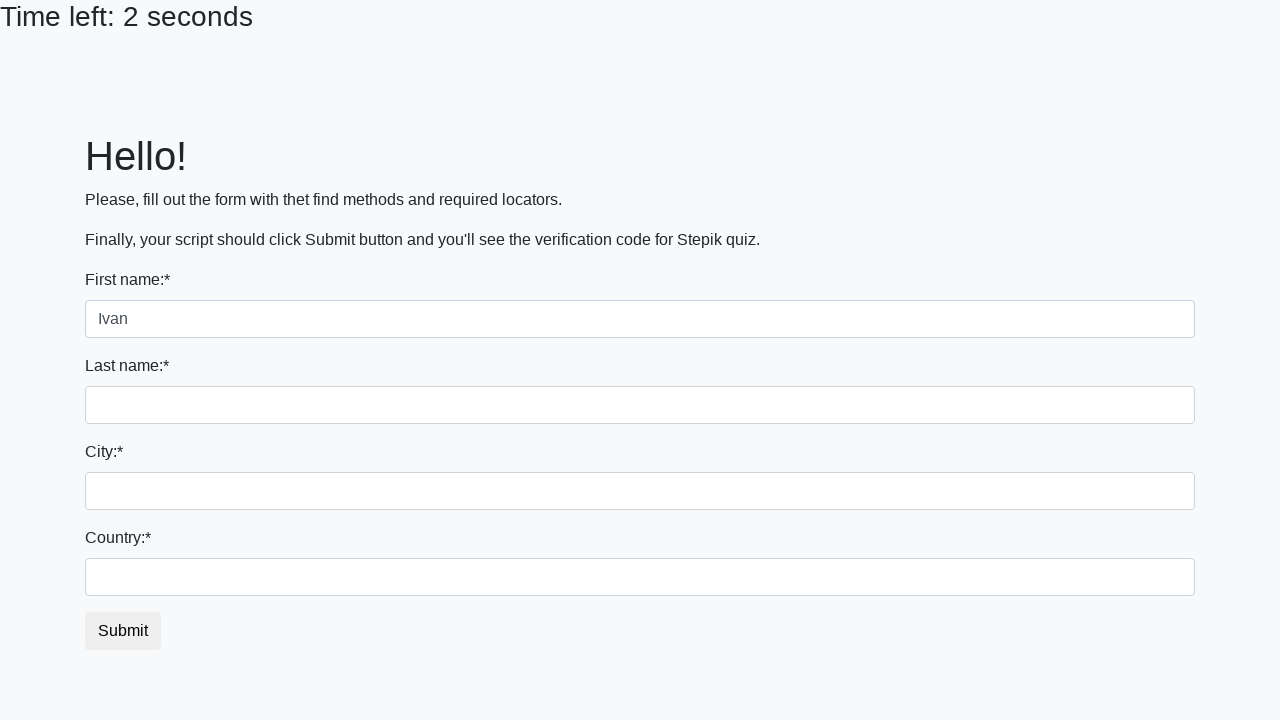

Filled last name field with 'Petrov' on input[name='last_name']
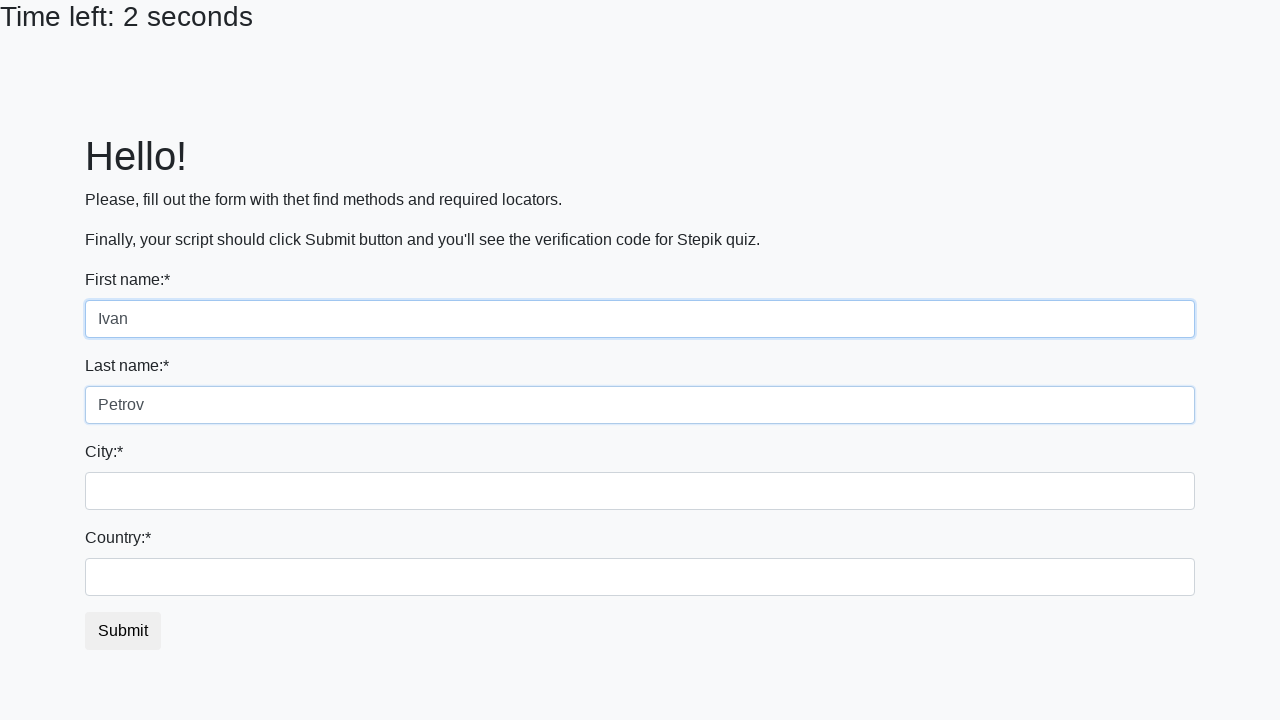

Filled city field with 'Smolensk' on input.city
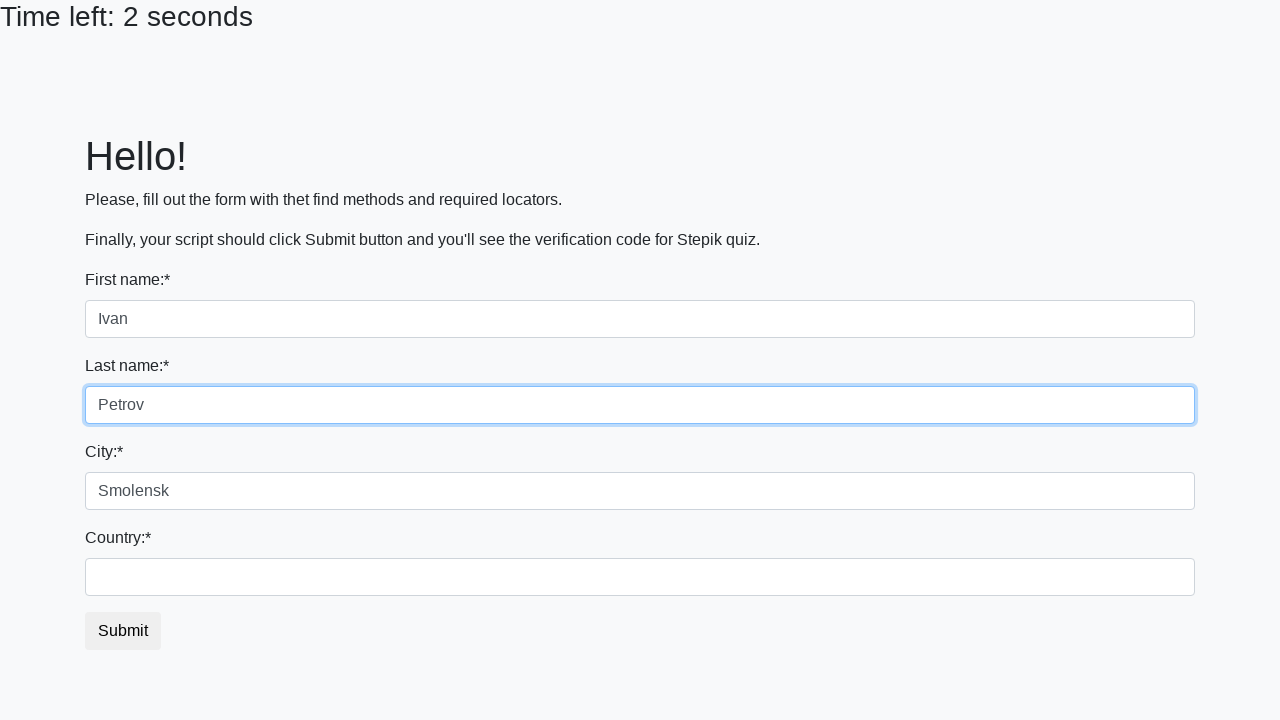

Filled country field with 'Russia' on #country
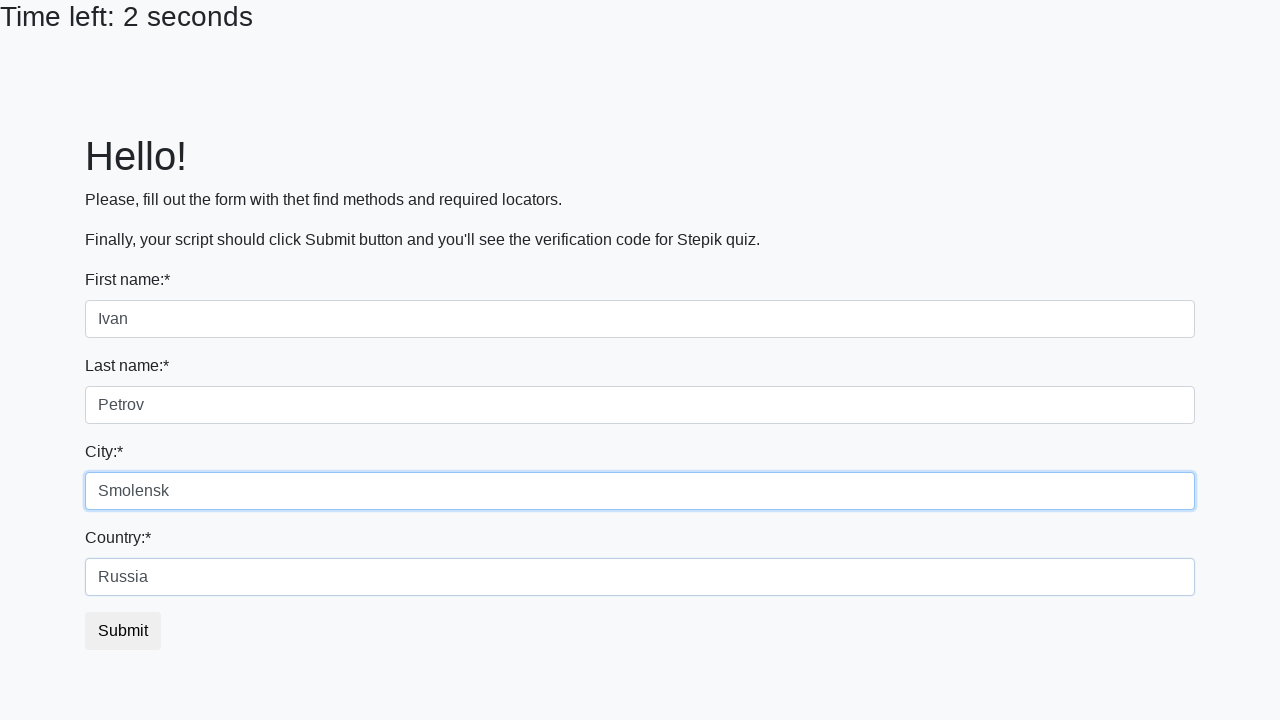

Clicked submit button to complete form at (123, 631) on button
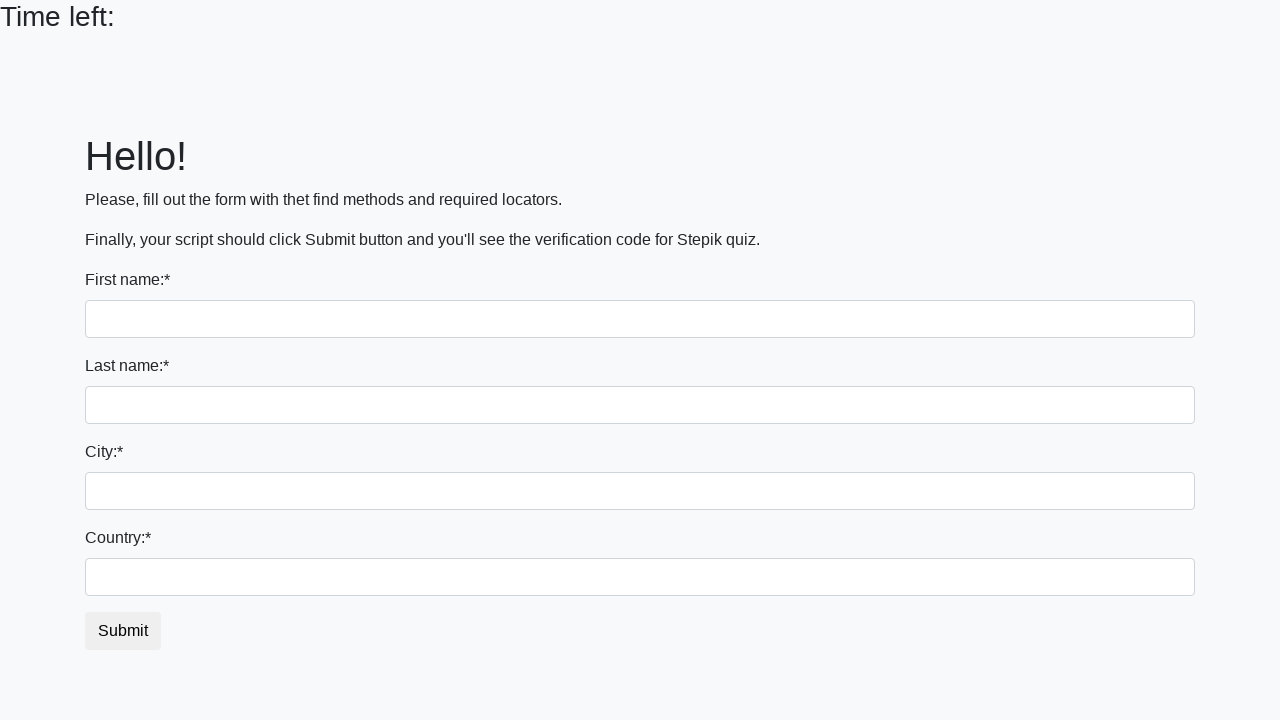

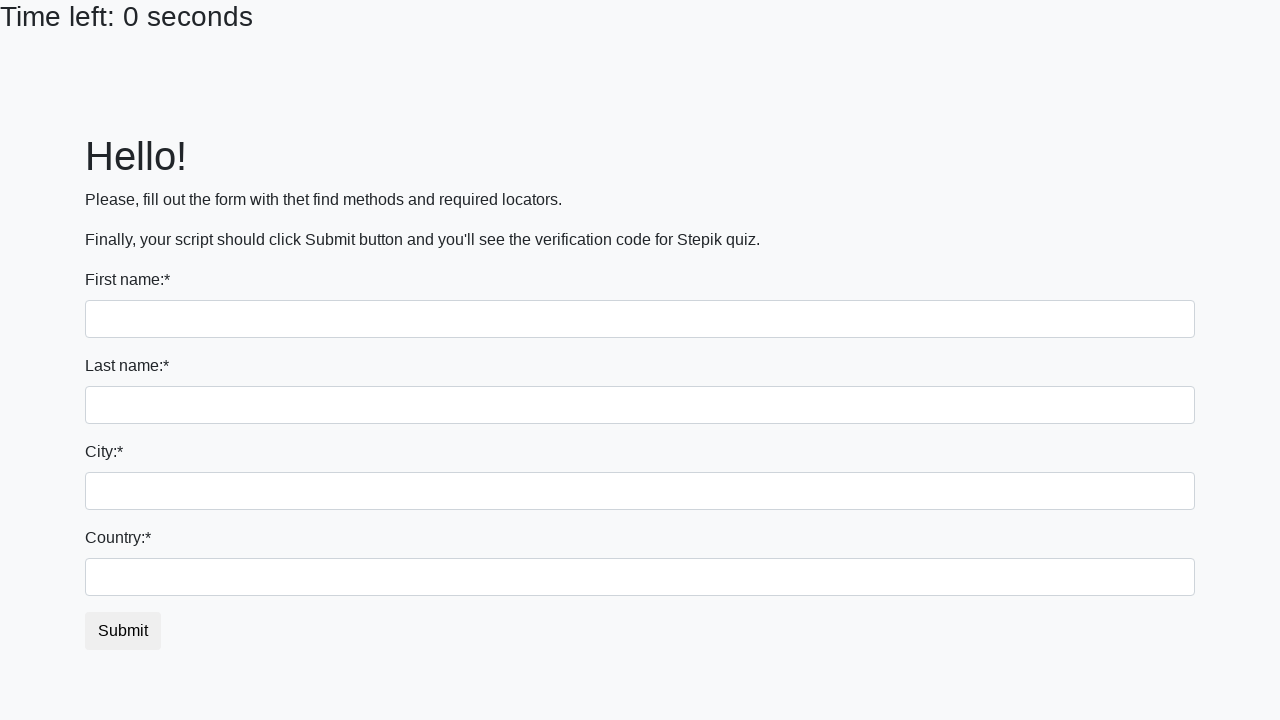